Finds a newsletter checkbox by role, verifies it's unchecked, then checks it

Starting URL: https://osstep.github.io/locator_getbyrole

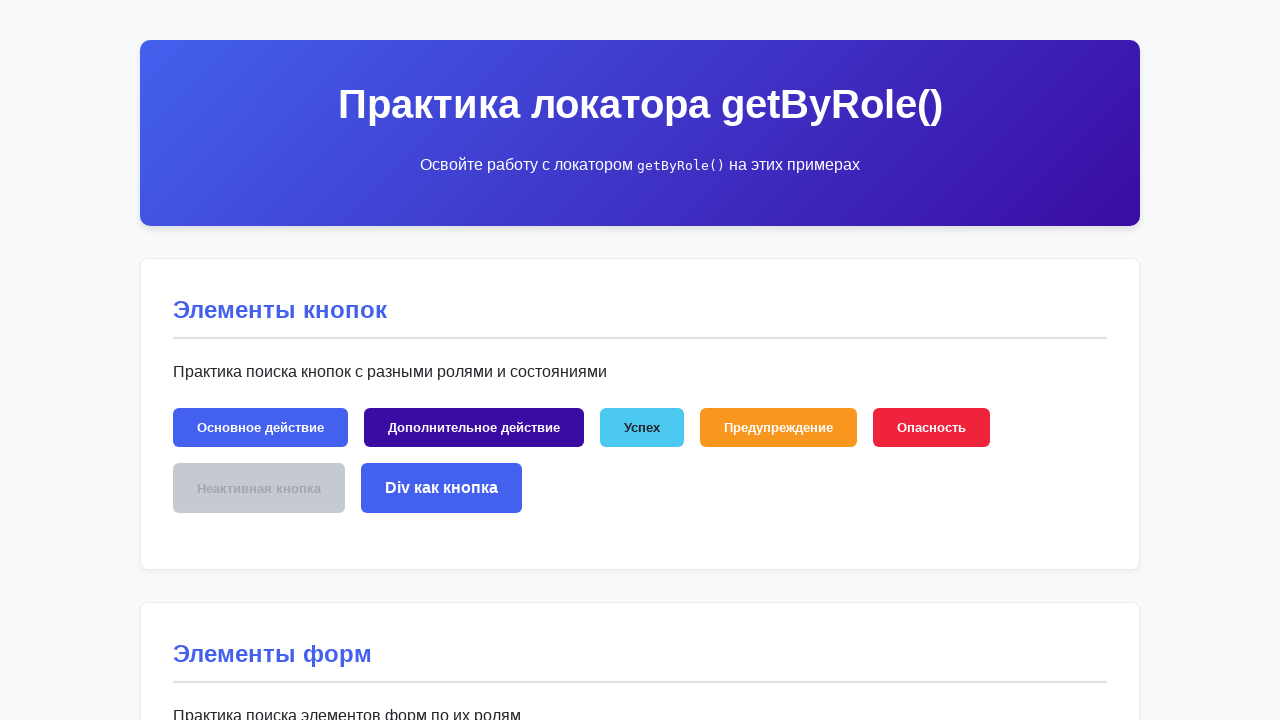

Navigated to the test page
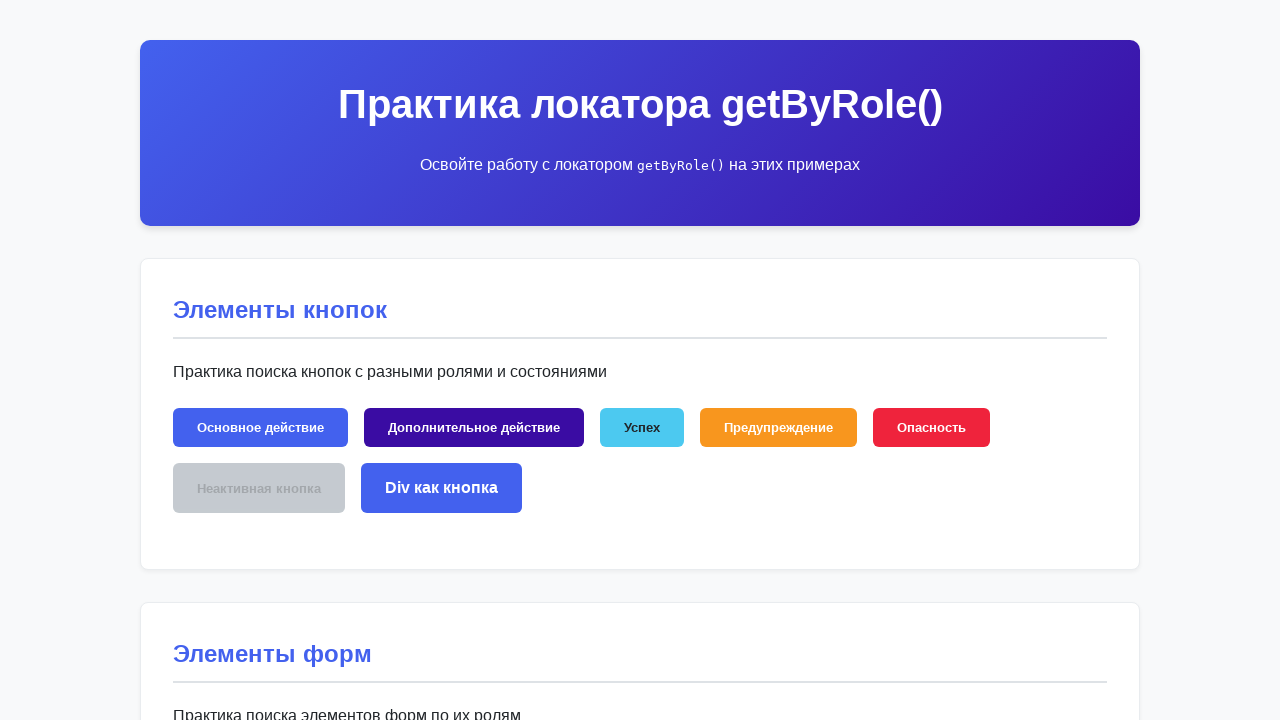

Located newsletter checkbox by role 'checkbox' with name 'Подписаться на рассылку'
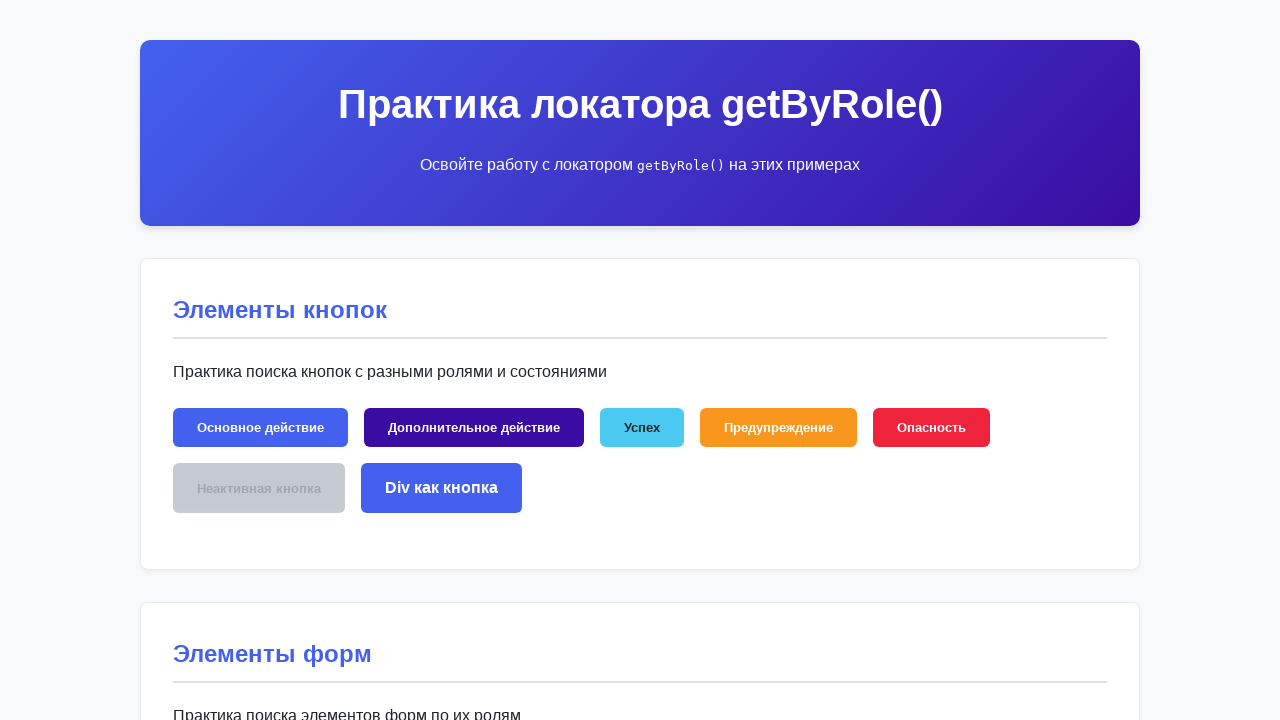

Verified newsletter checkbox is visible
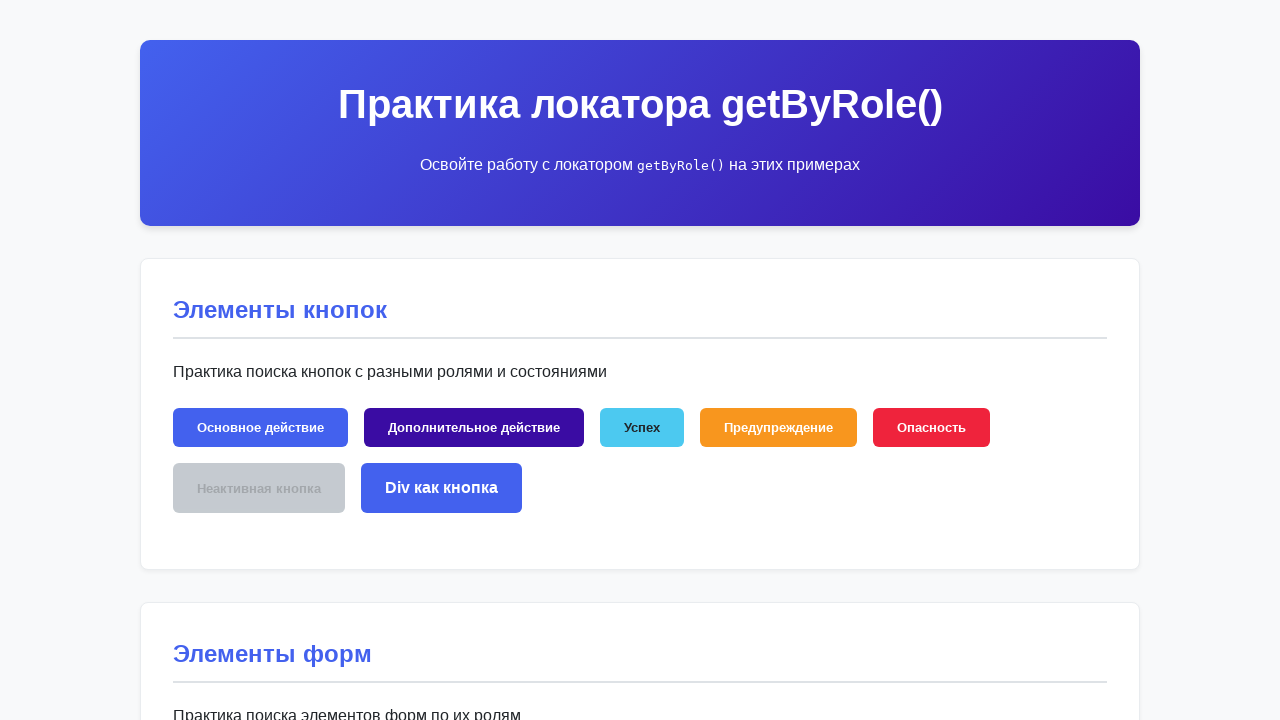

Checked the newsletter checkbox at (552, 360) on internal:role=checkbox[name="Подписаться на рассылку"i]
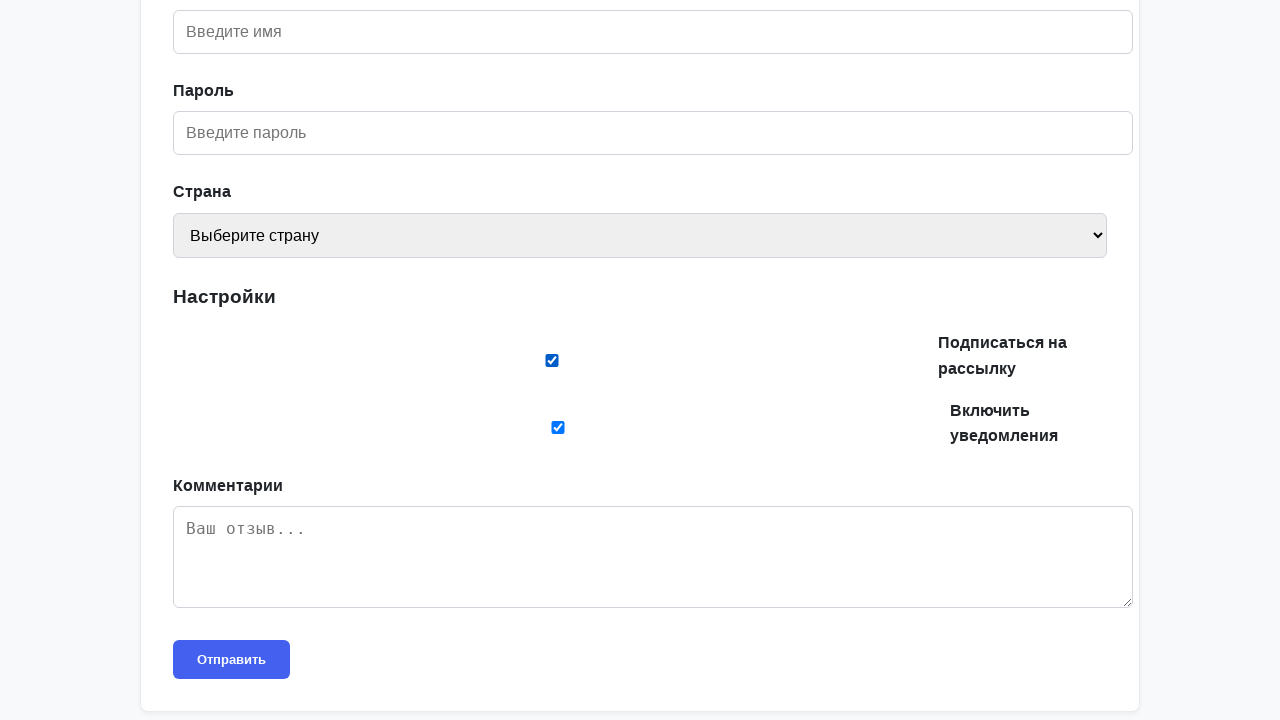

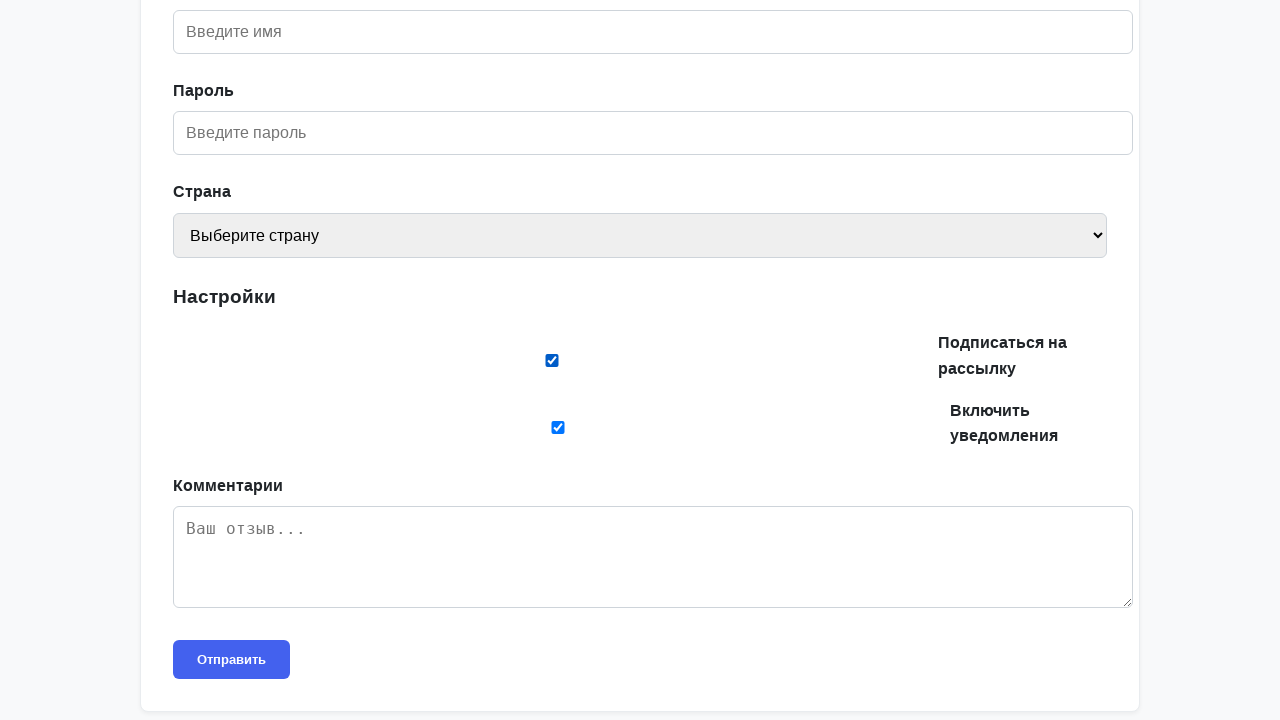